Tests menu hover interactions by hovering over different menu items to reveal submenus

Starting URL: https://demoqa.com/menu

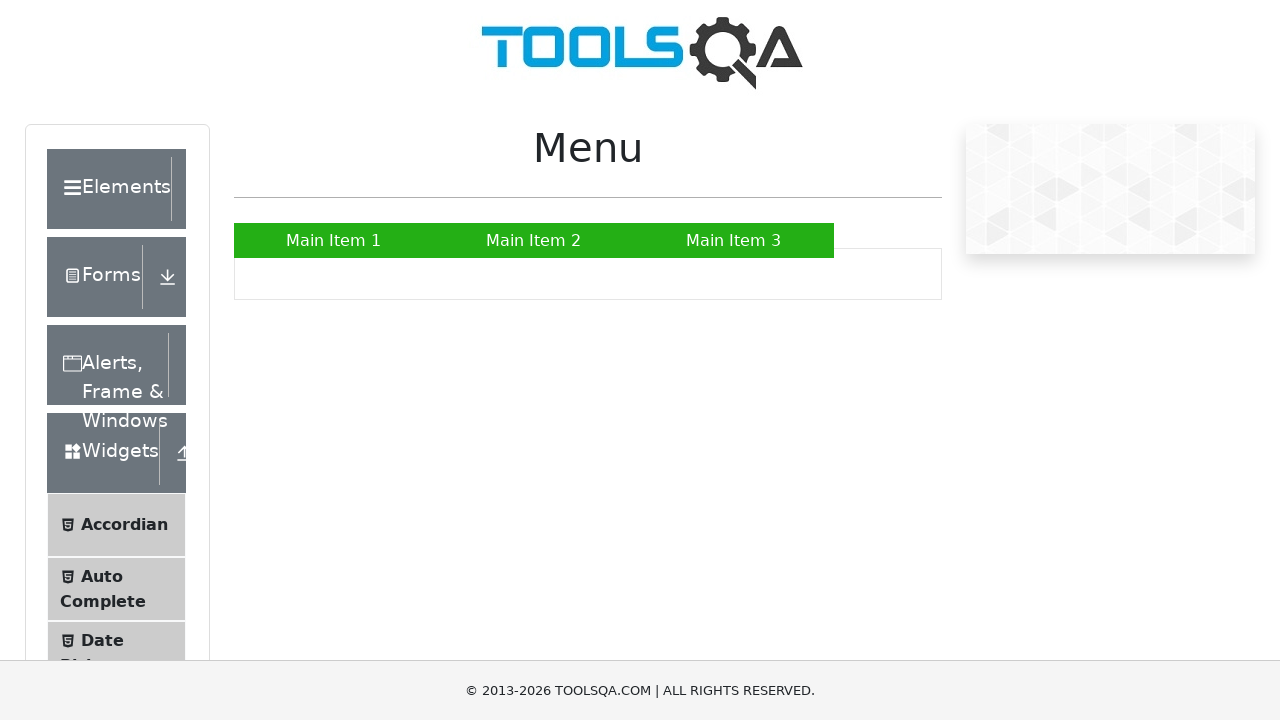

Hovered over Main Item 2 to reveal submenu at (534, 240) on text=Main Item 2
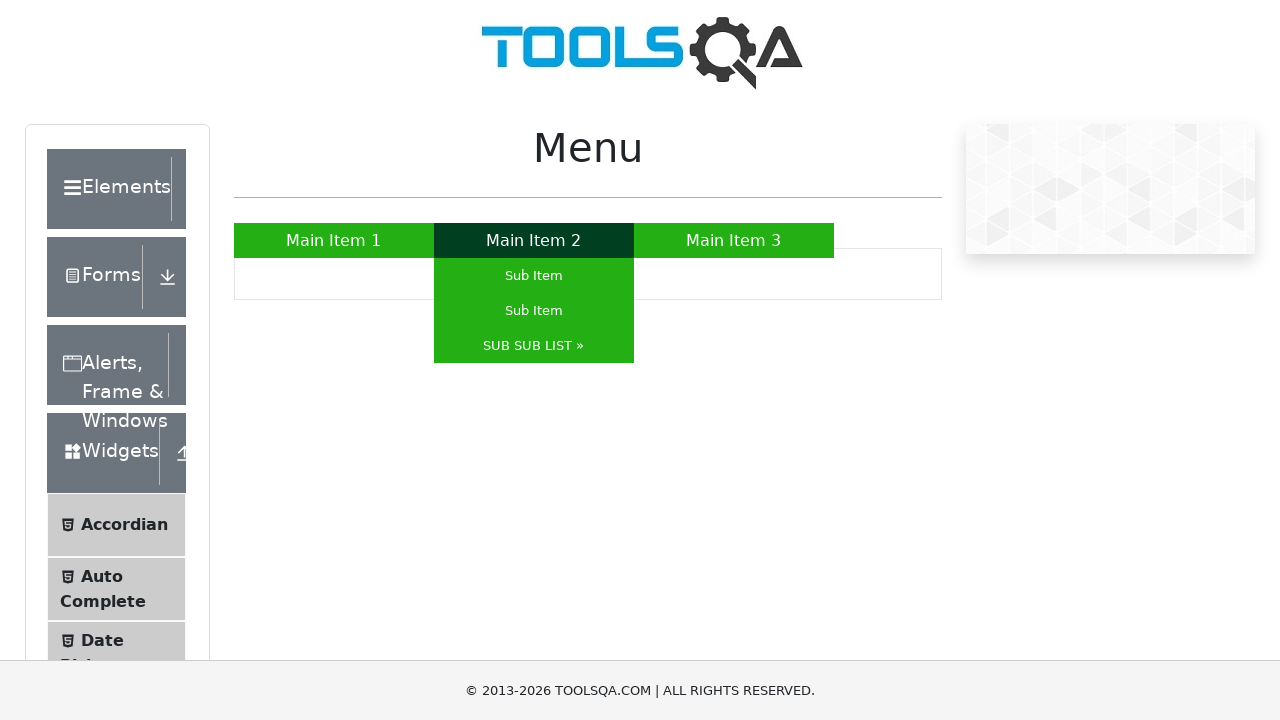

Hovered over Main Item 3 to reveal submenu at (734, 240) on text=Main Item 3
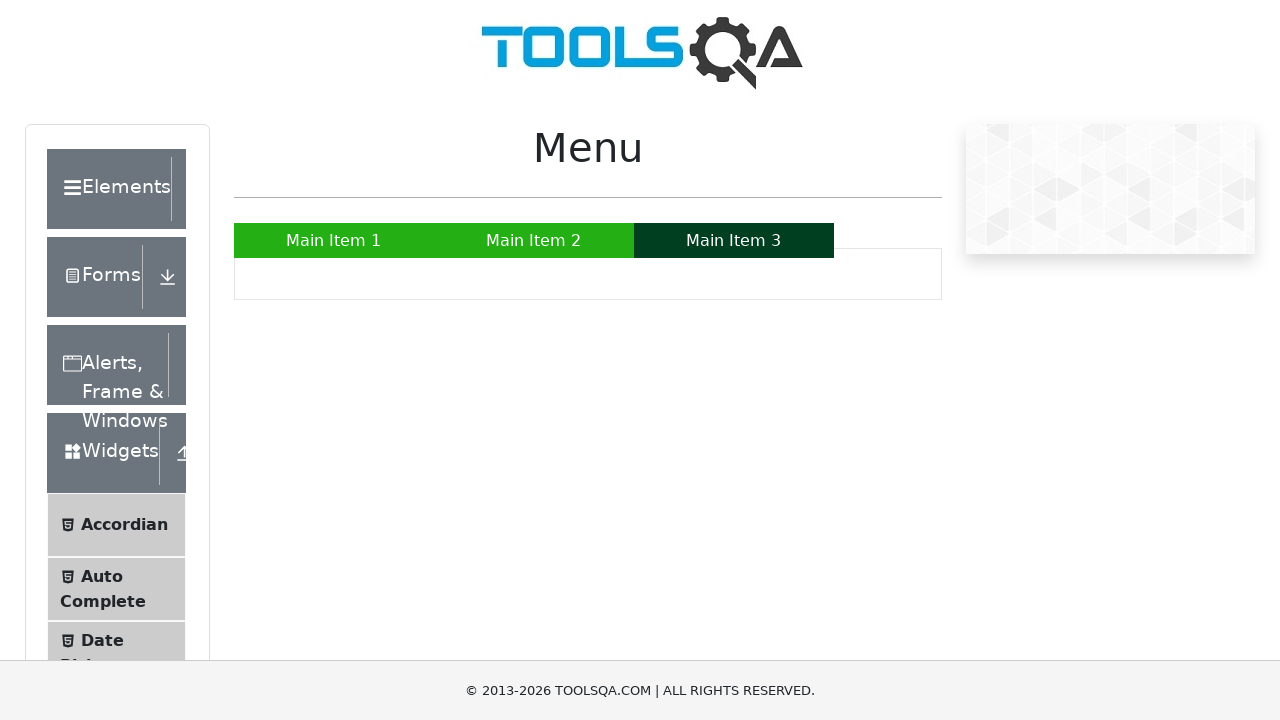

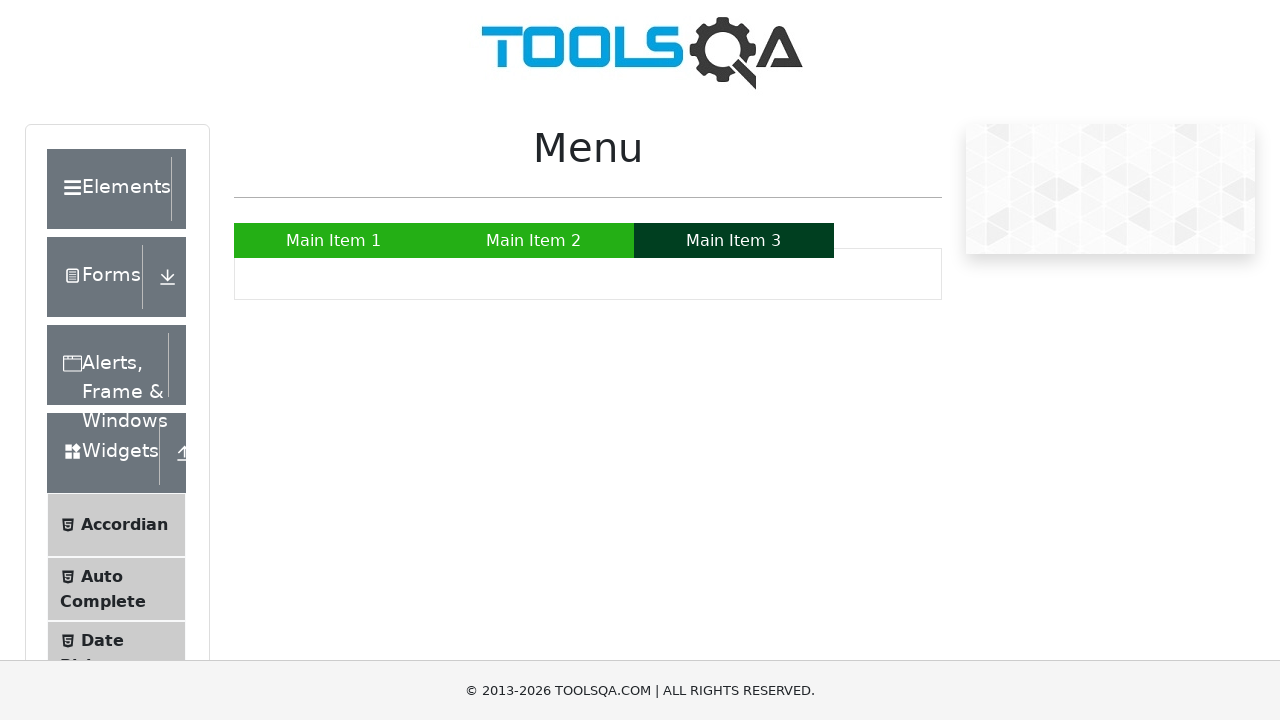